Tests that typing "K" in the city search field displays city suggestions starting with K

Starting URL: https://bcparks.ca/

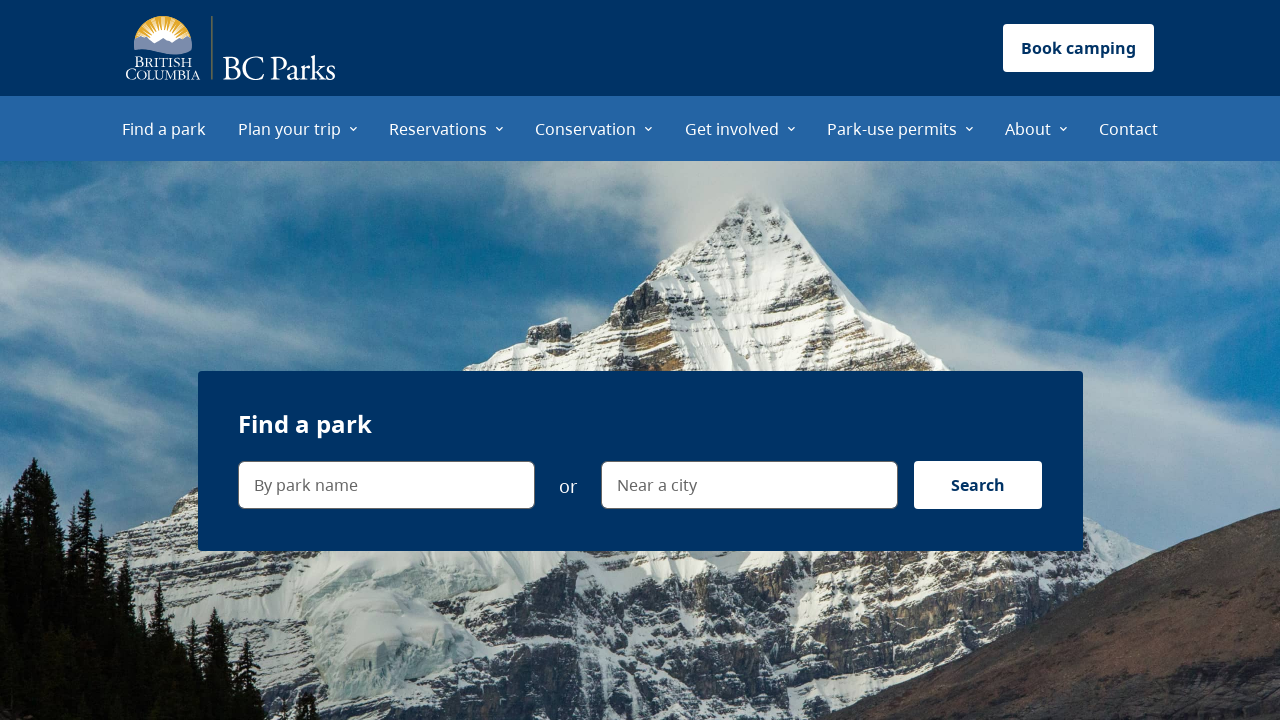

Clicked 'Find a park' menu item at (164, 128) on internal:role=menuitem[name="Find a park"i]
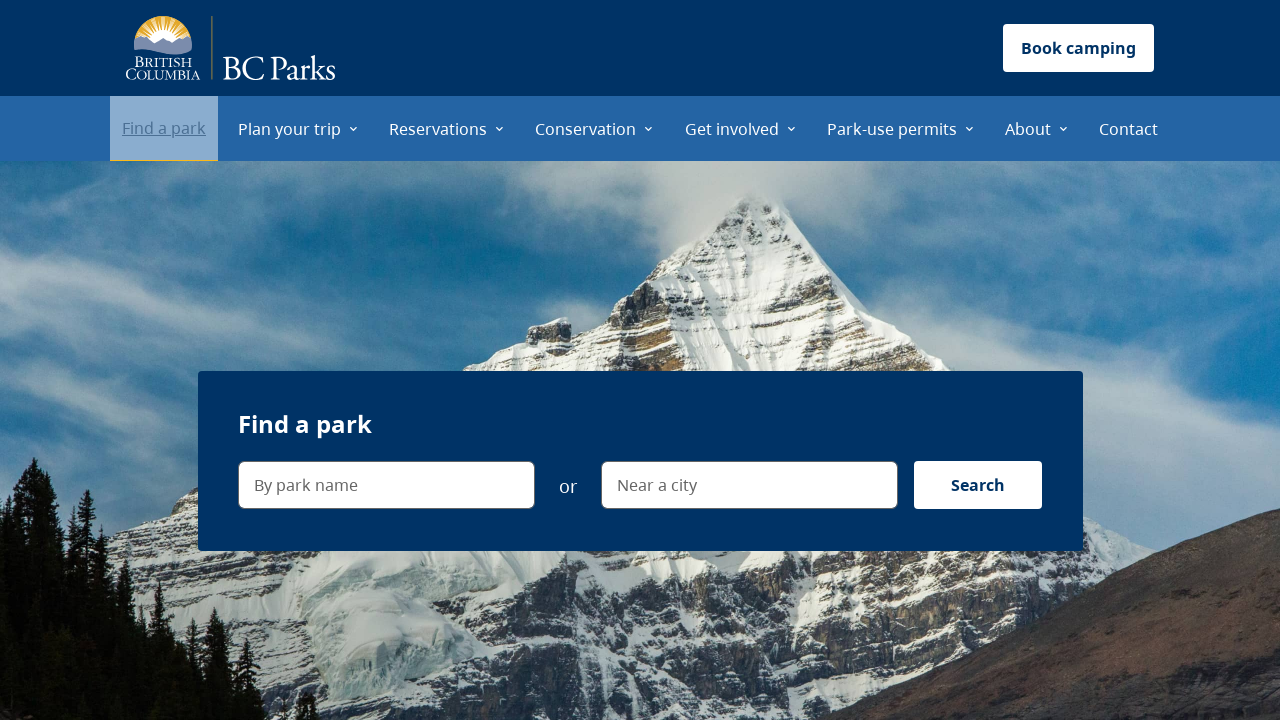

Waited for page to load (networkidle)
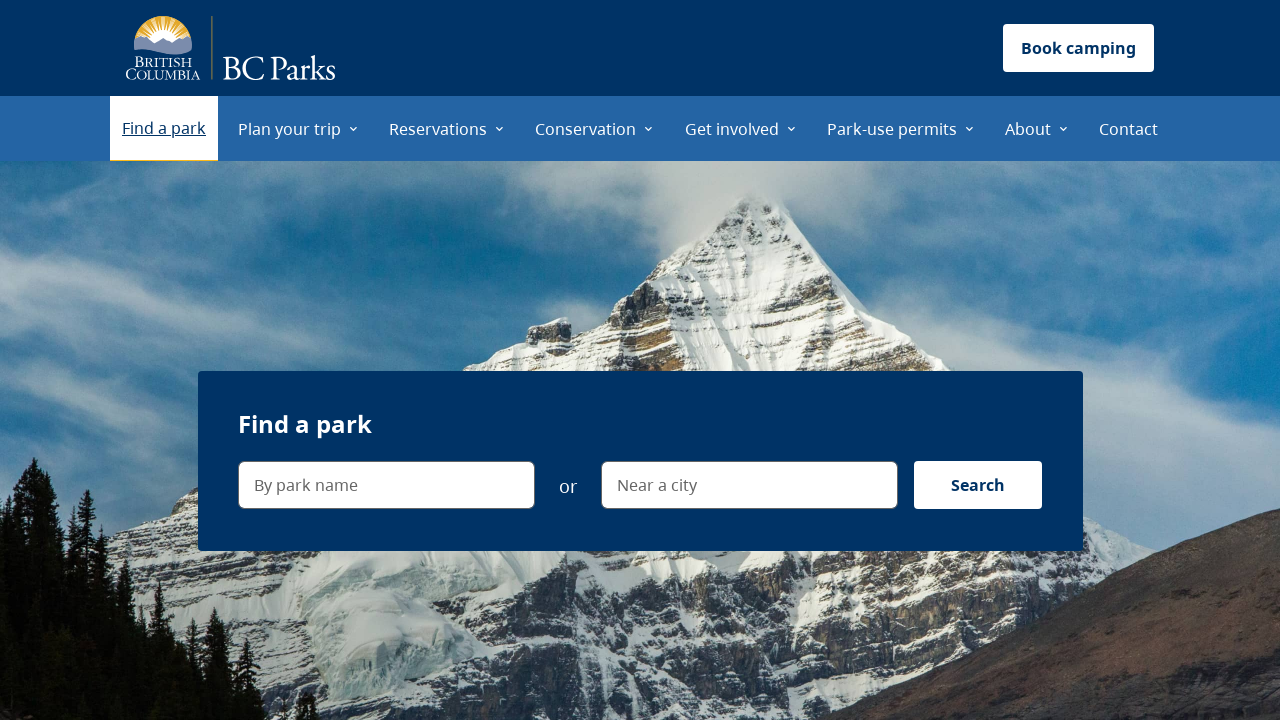

Typed 'K' in city search field on internal:label="Near a city"i
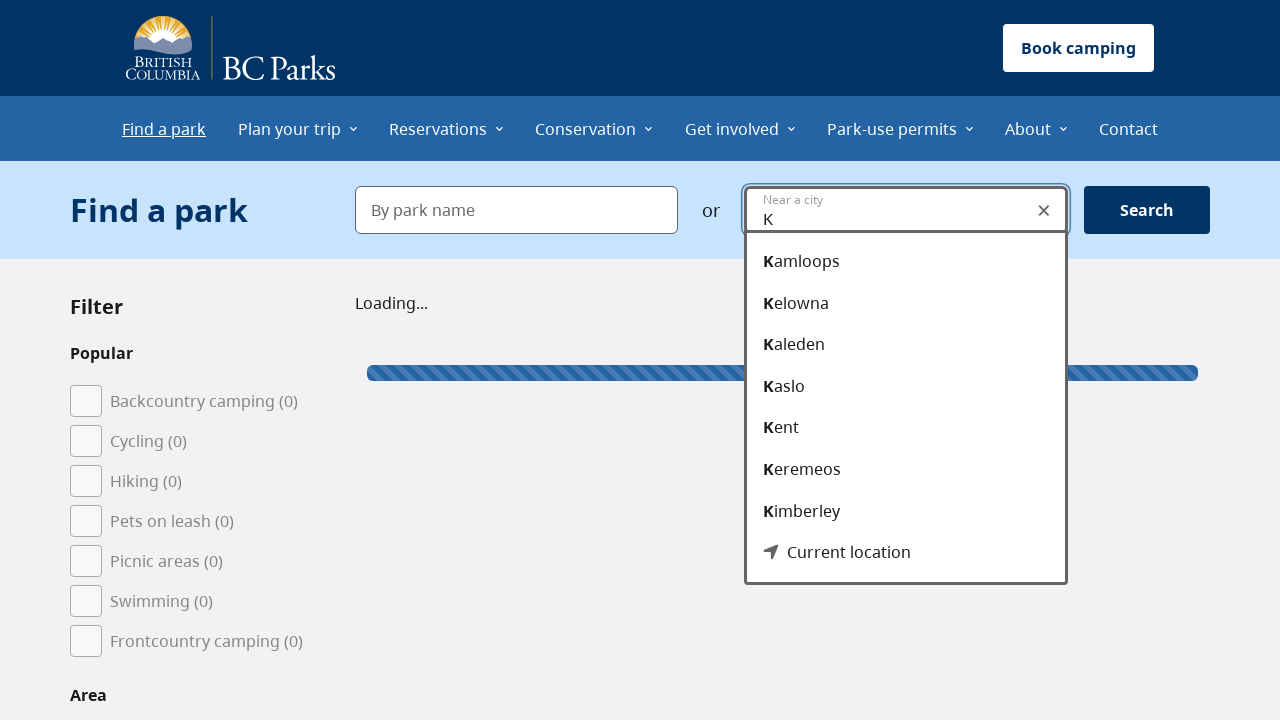

City suggestion dropdown menu appeared with options starting with 'K'
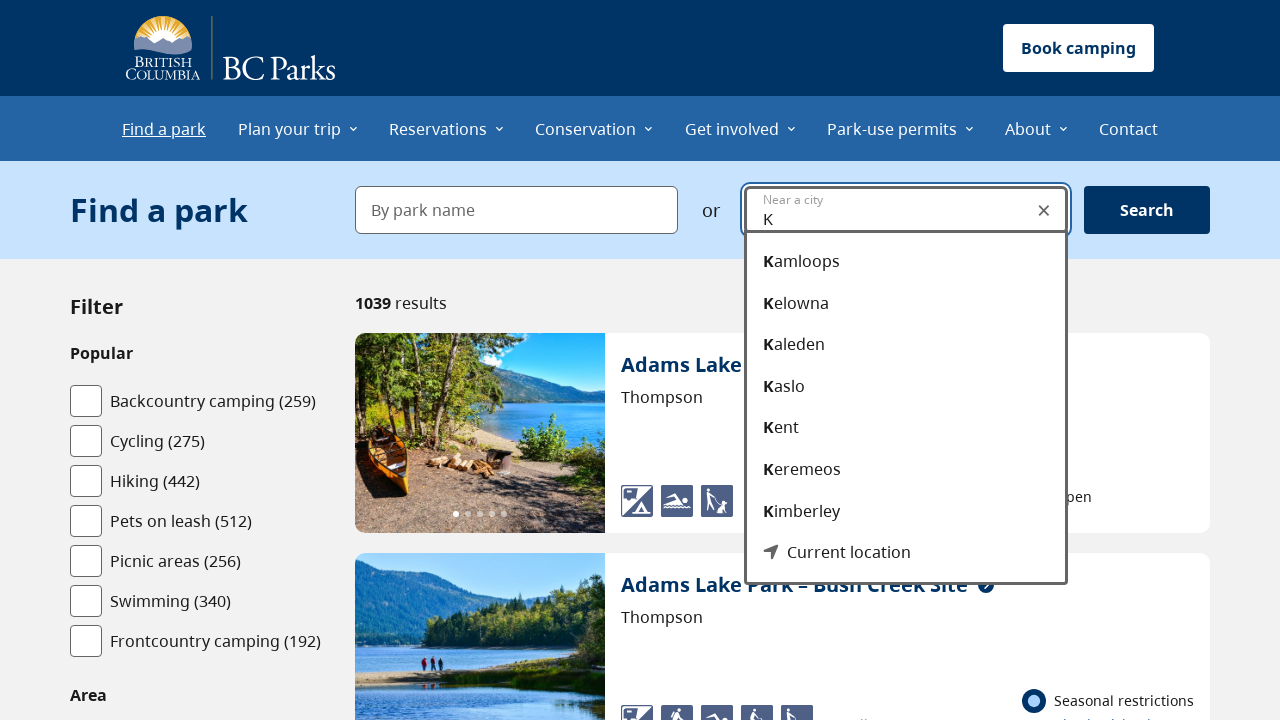

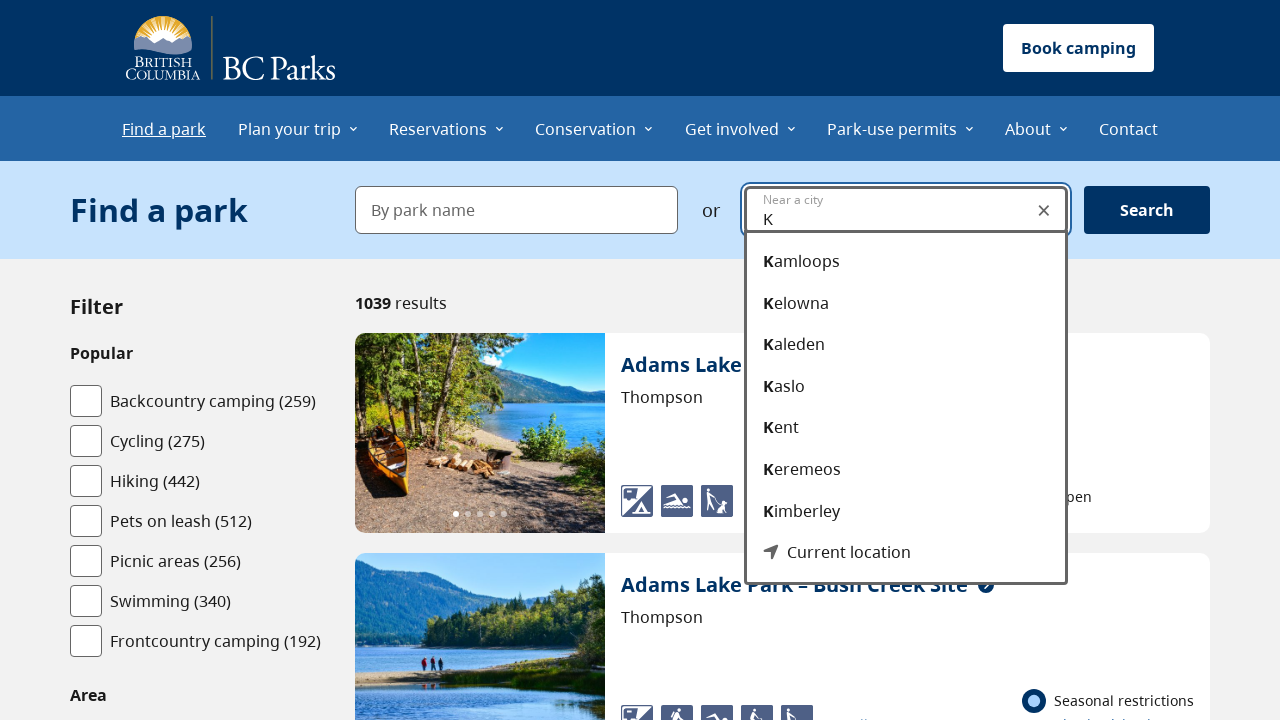